Navigates to Form Authentication page and verifies the heading text displays "Login Page"

Starting URL: https://the-internet.herokuapp.com/

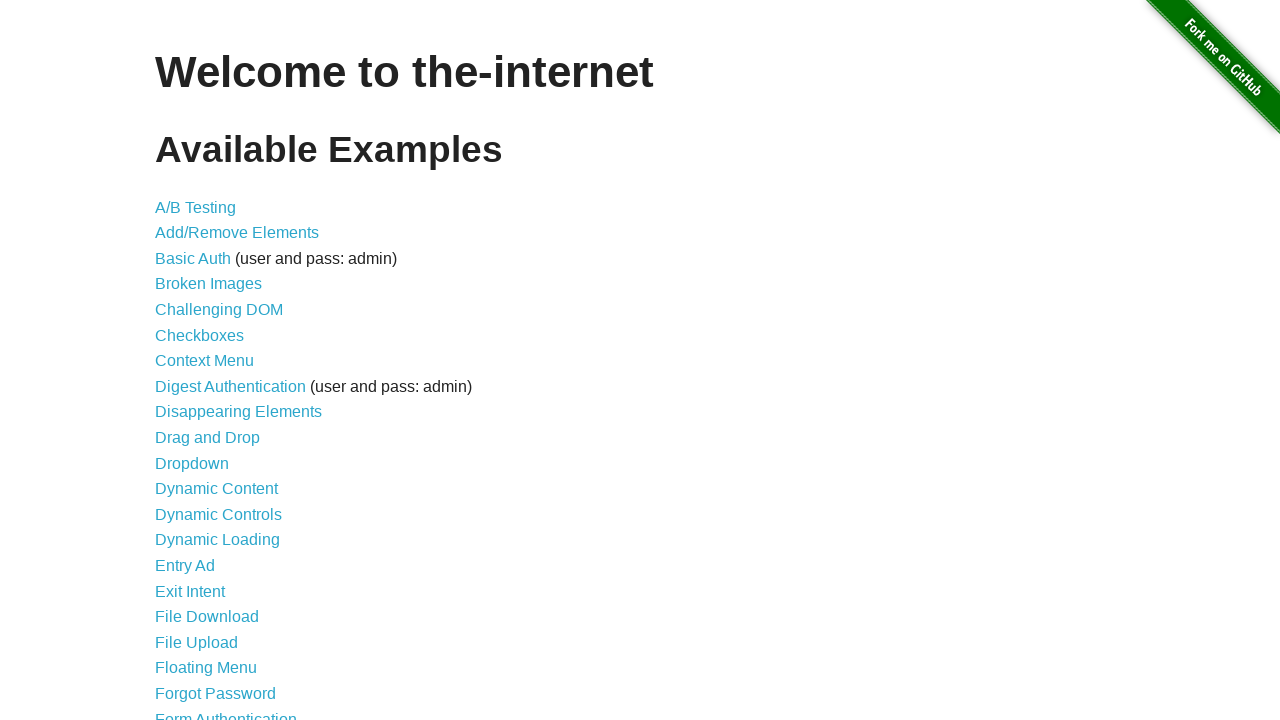

Clicked on Form Authentication link at (226, 712) on text=Form Authentication
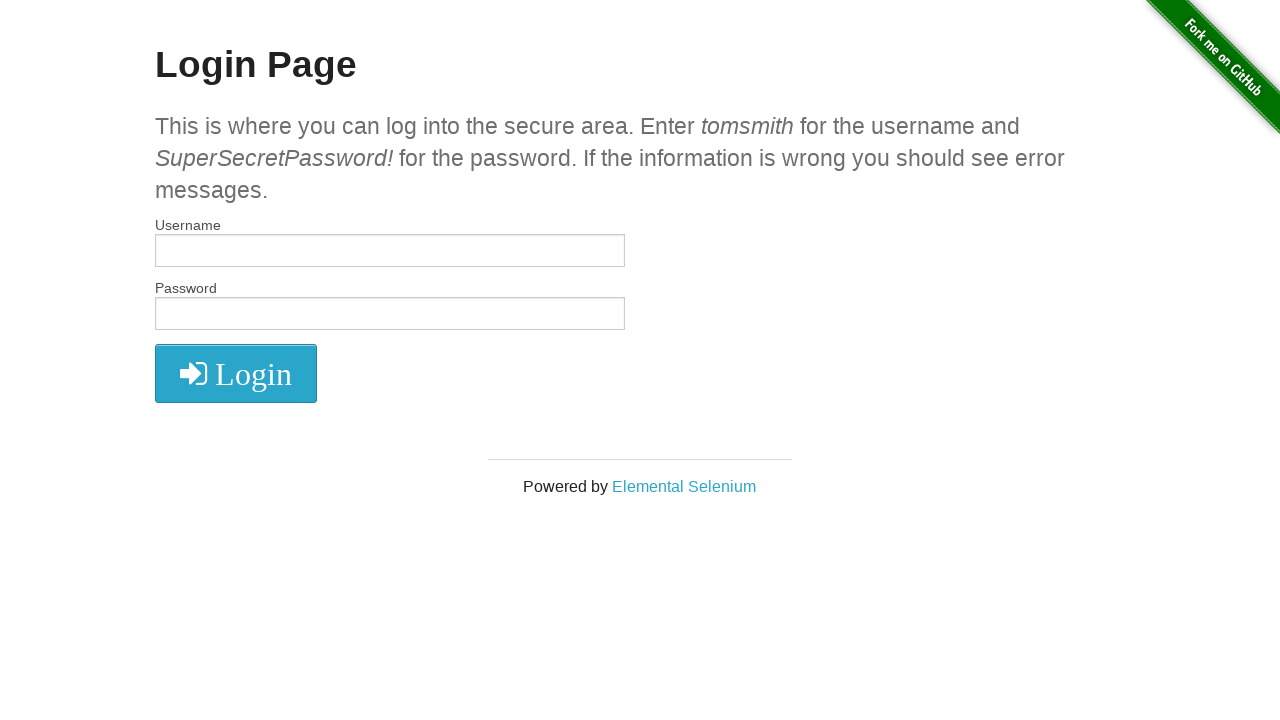

Waited for h2 heading to be visible
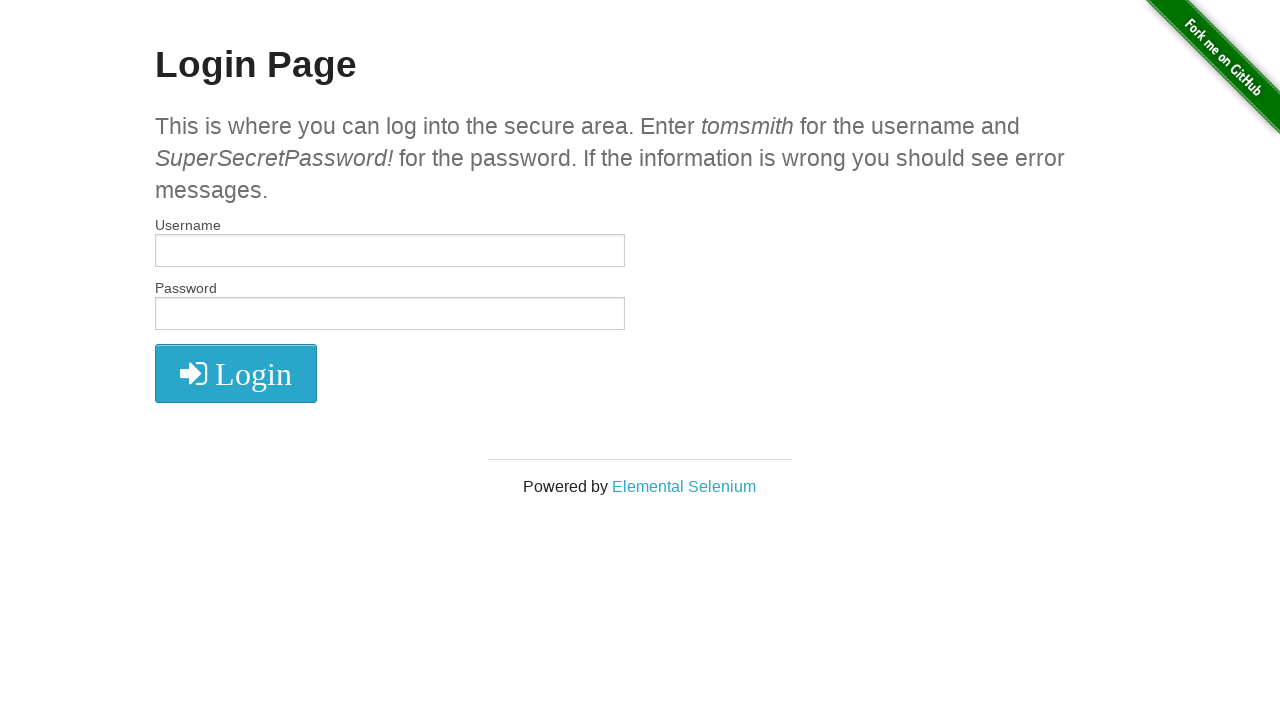

Retrieved heading text content
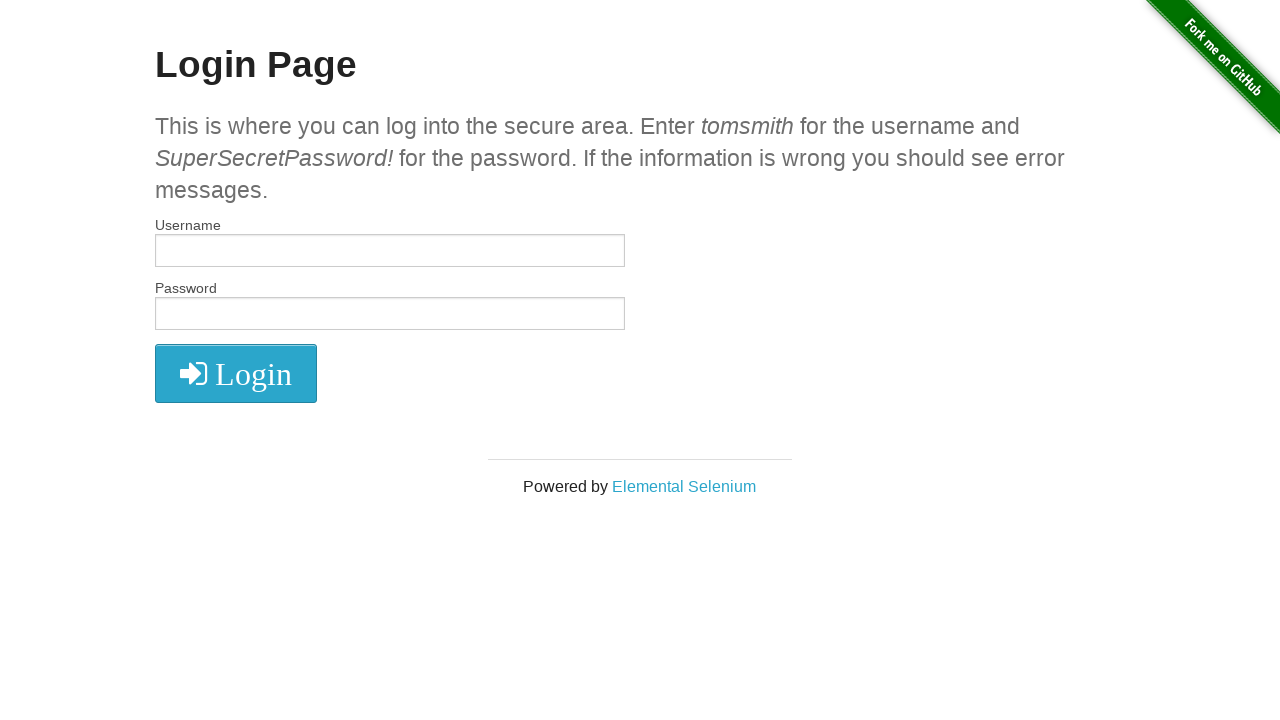

Verified heading text equals 'Login Page'
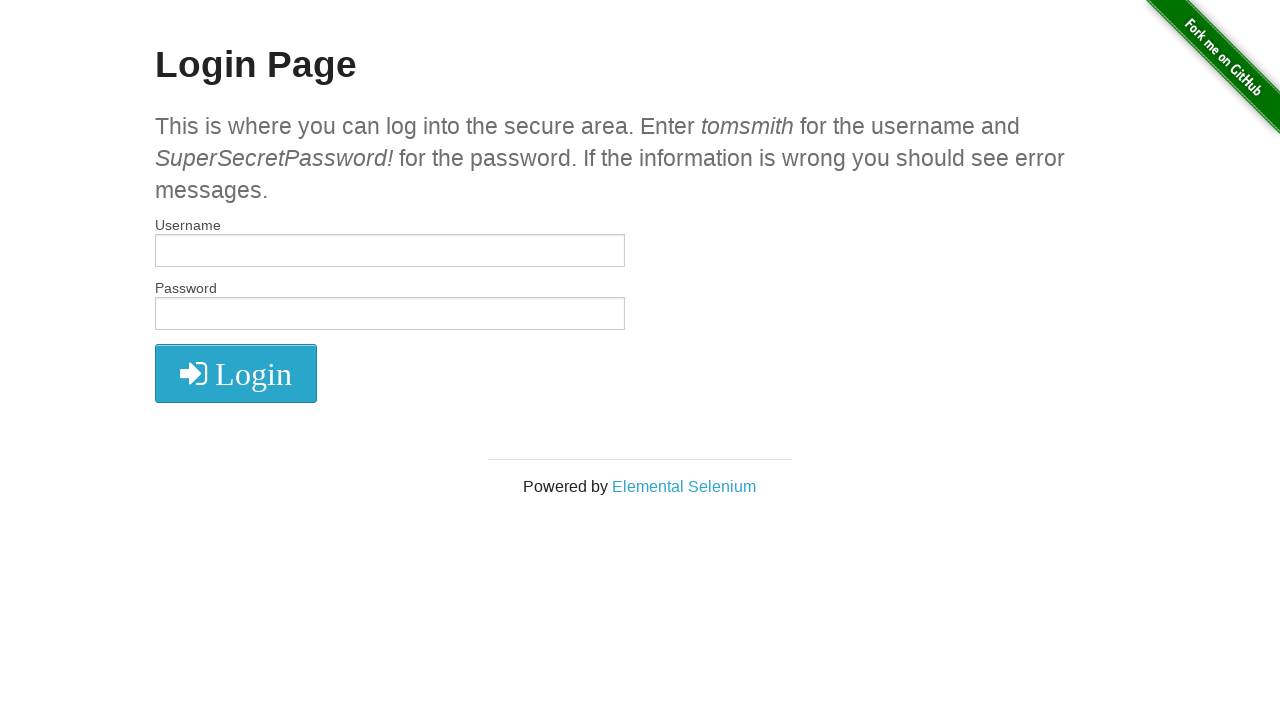

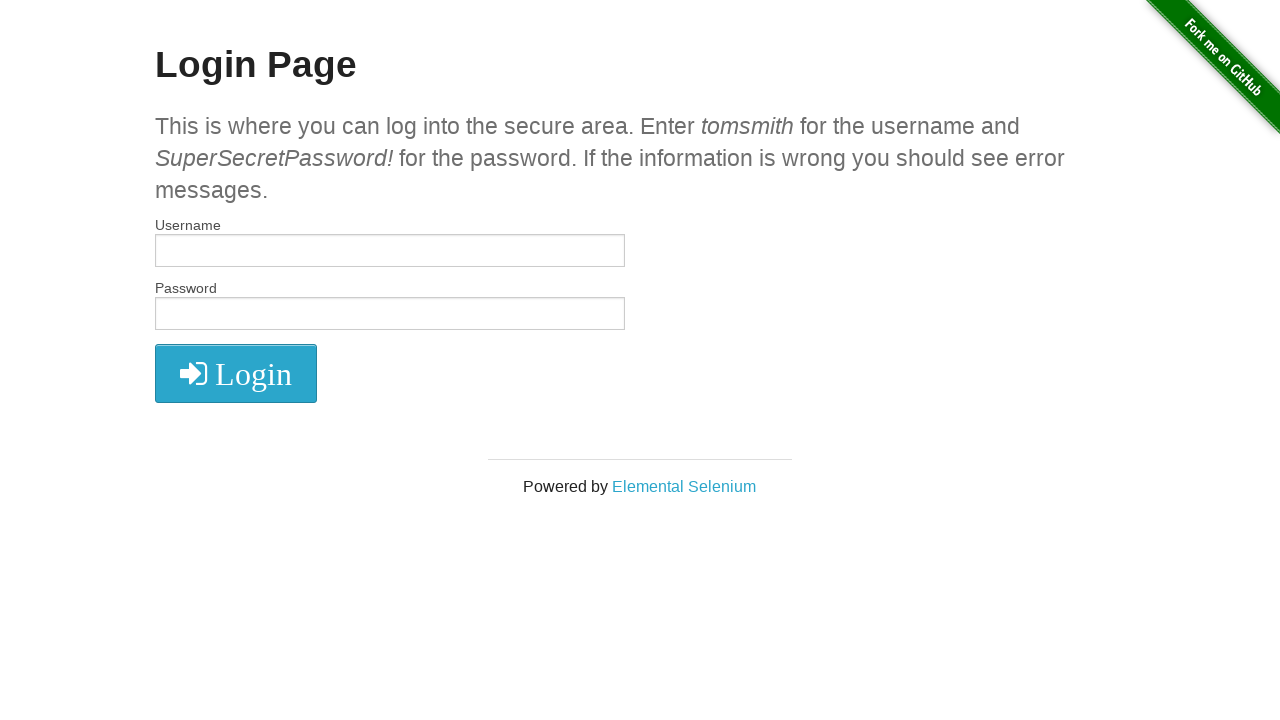